Tests switching between multiple browser windows using a browser-agnostic approach by tracking pages before and after clicking a link, then switching between them and verifying page titles.

Starting URL: http://the-internet.herokuapp.com/windows

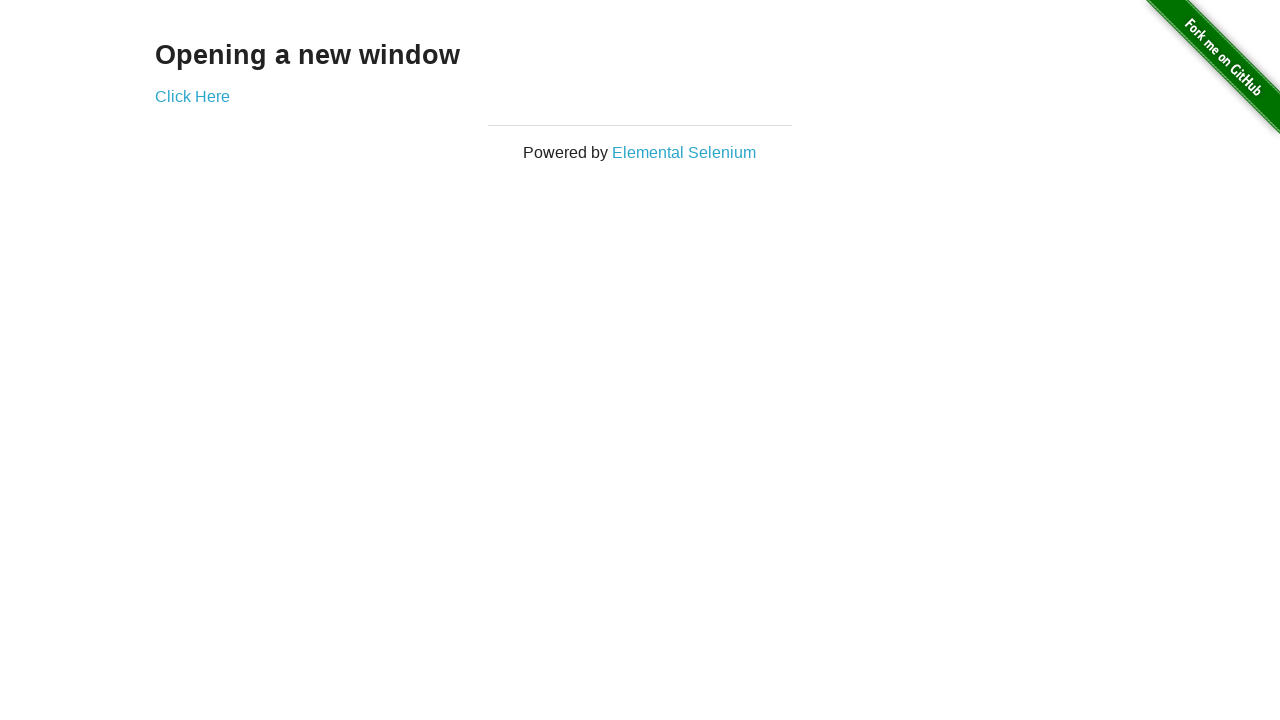

Stored reference to original page
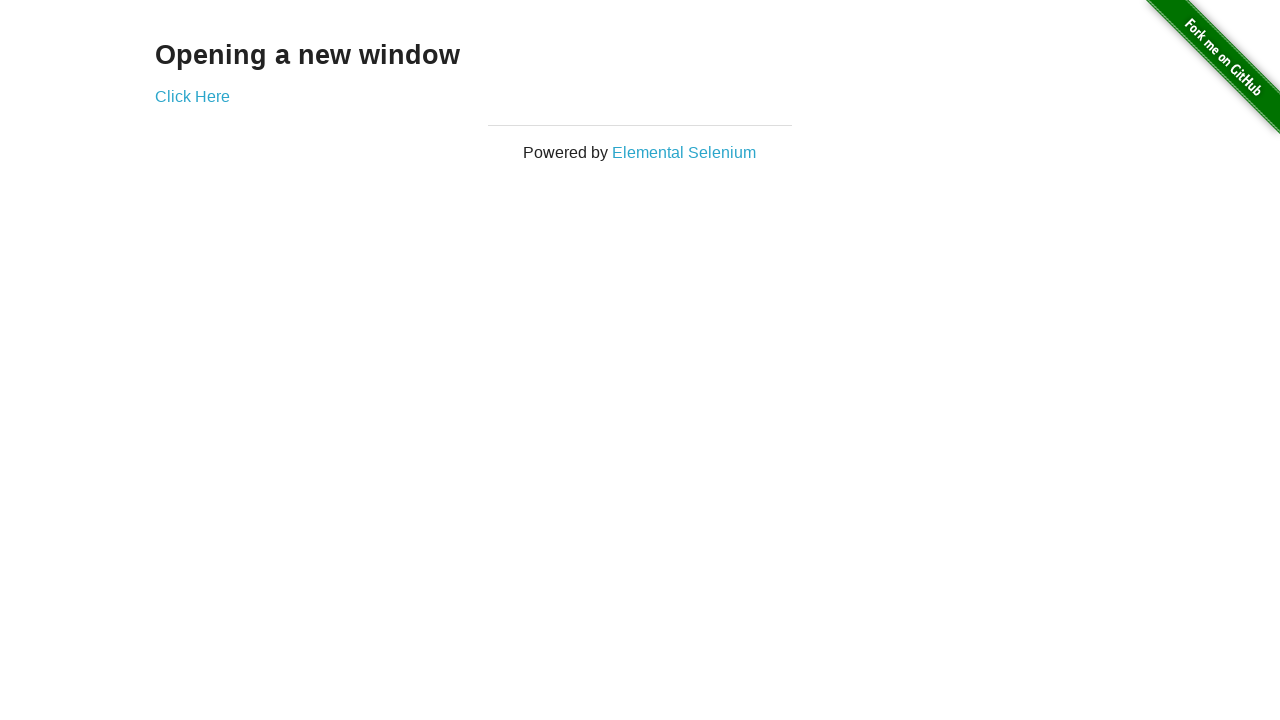

Clicked link to open new window at (192, 96) on .example a
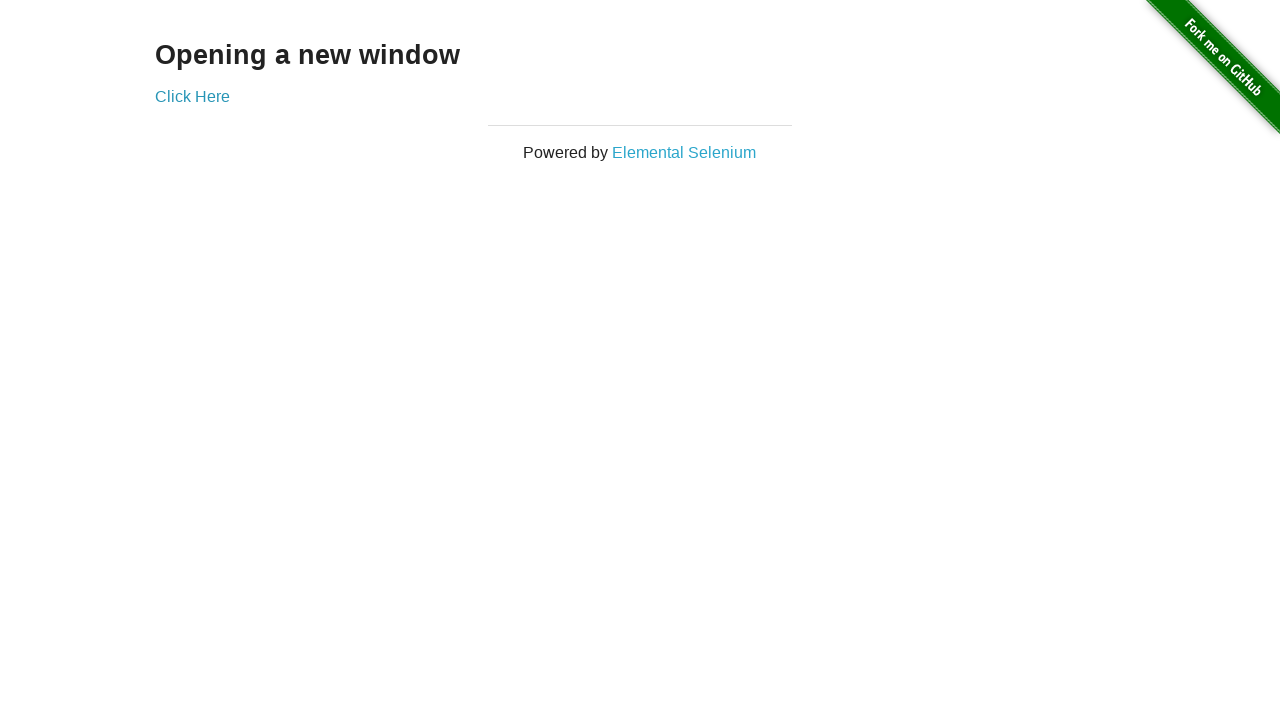

Captured new page reference
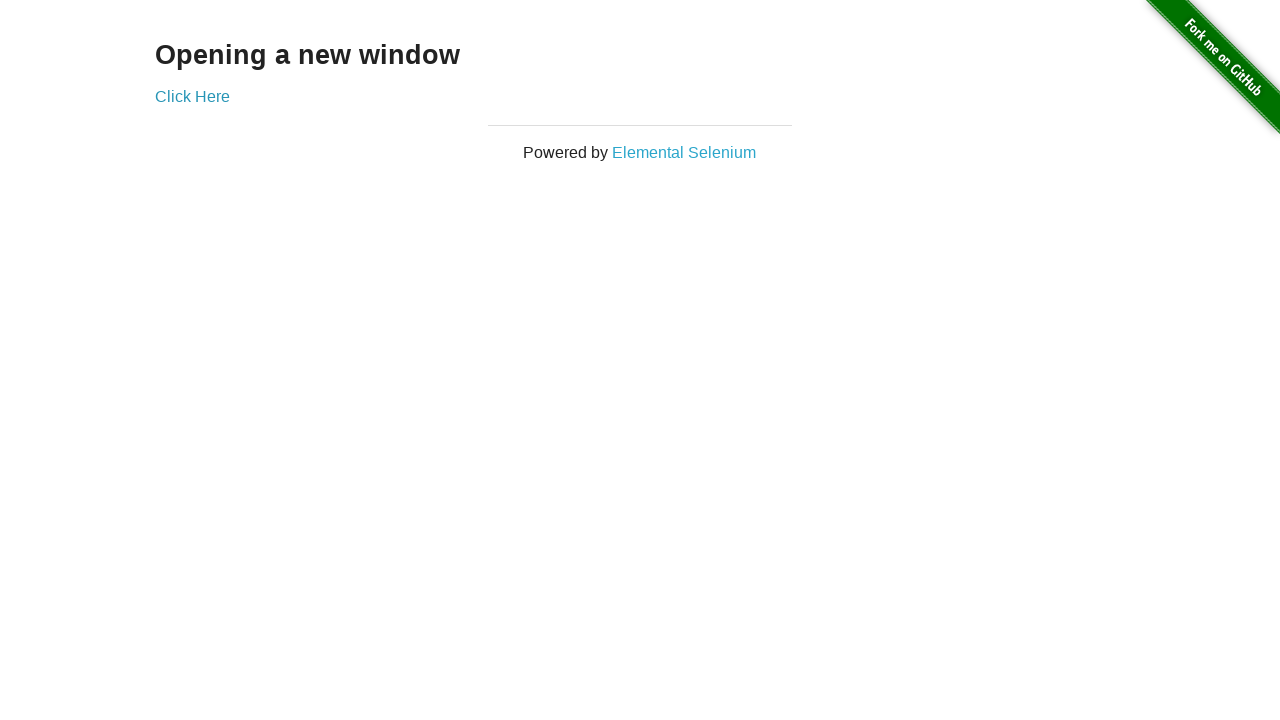

Verified original page title is not 'New Window'
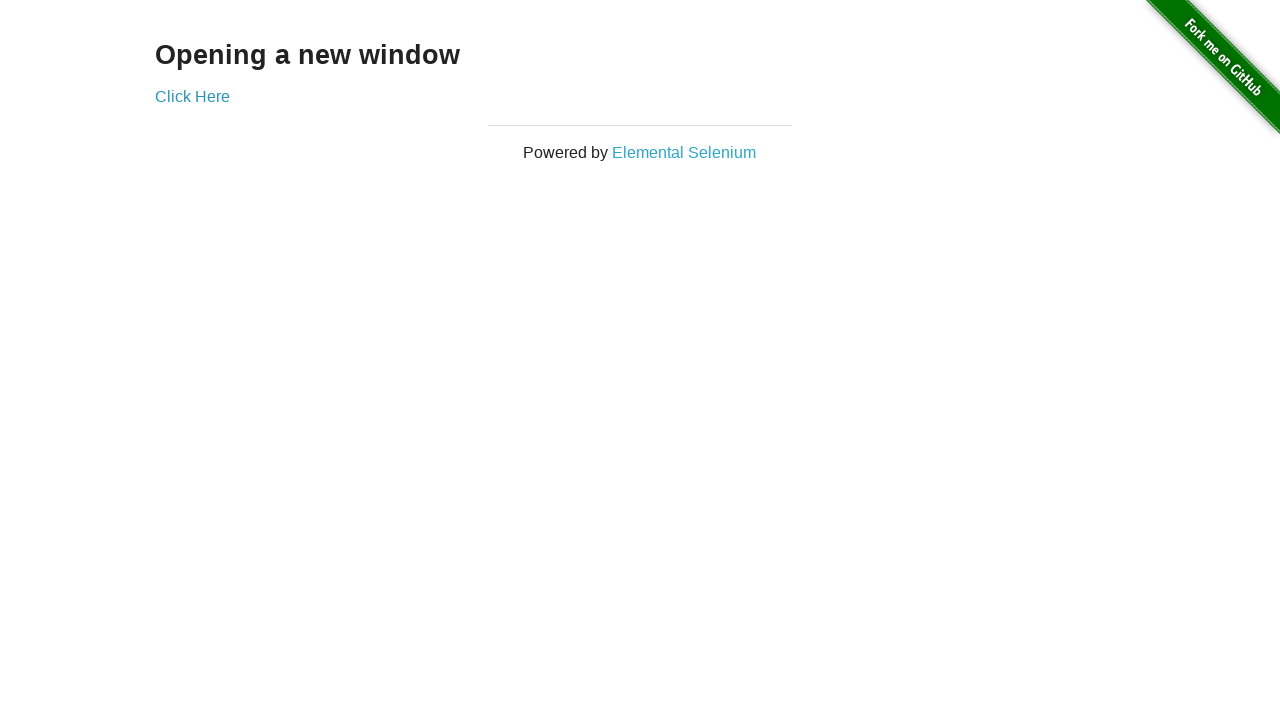

New page loaded
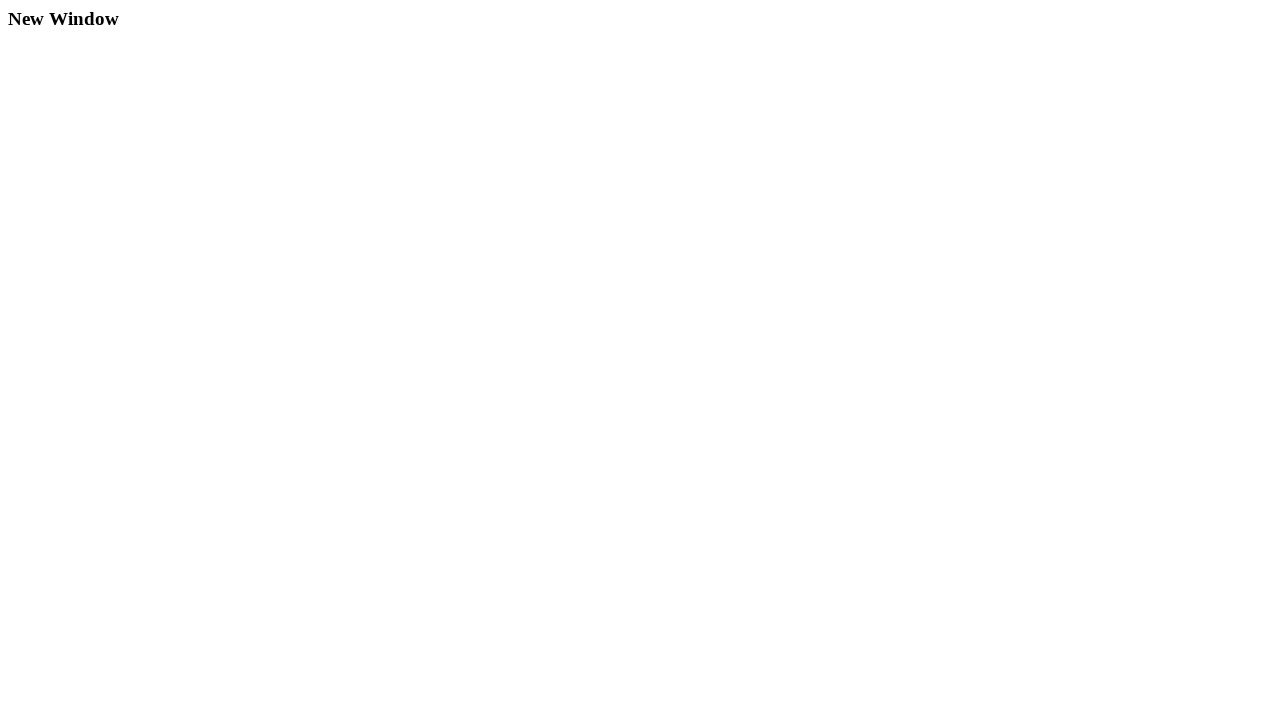

Verified new page title is 'New Window'
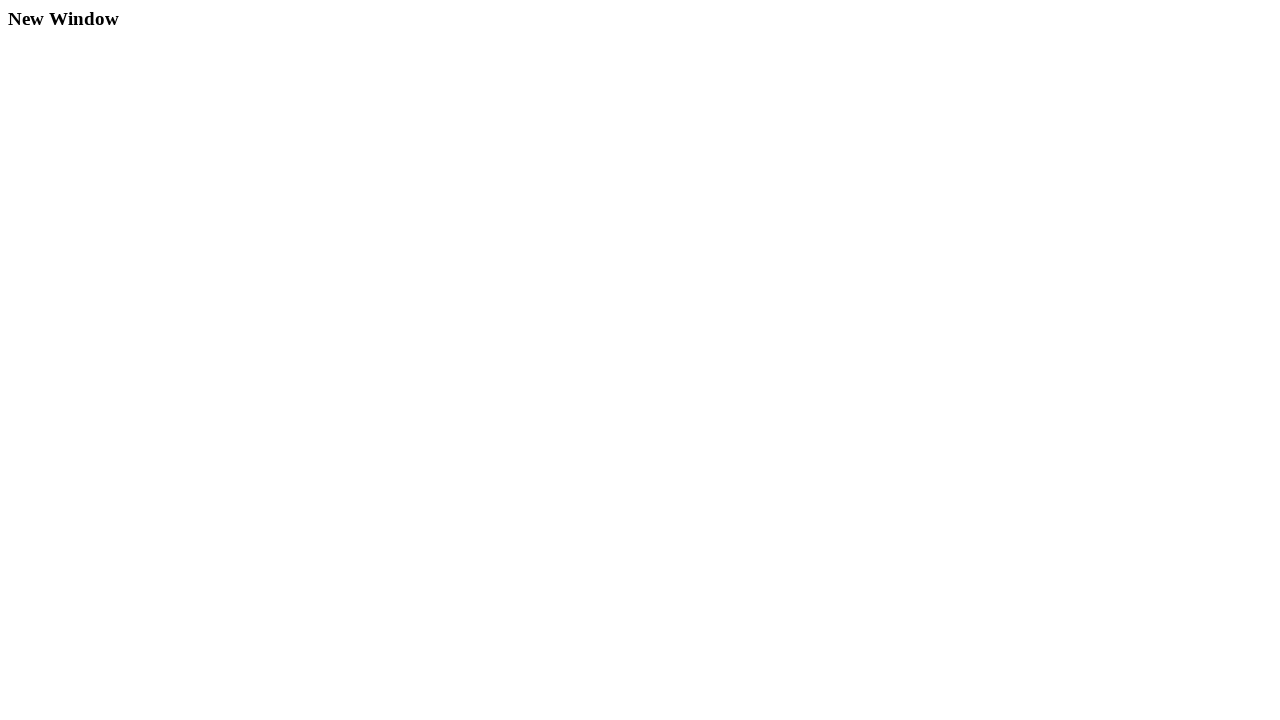

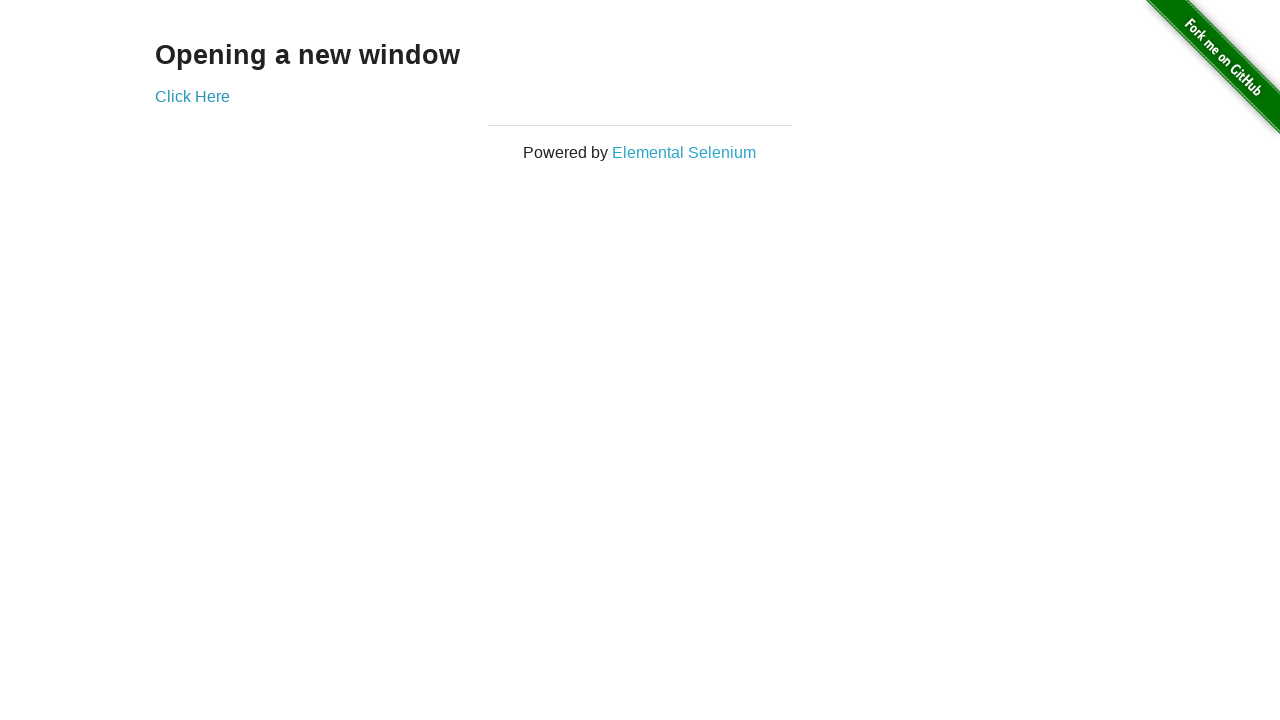